Navigates to Oracle JavaSE API documentation and counts the number of frames on the page

Starting URL: https://docs.oracle.com/javase/docs/api/

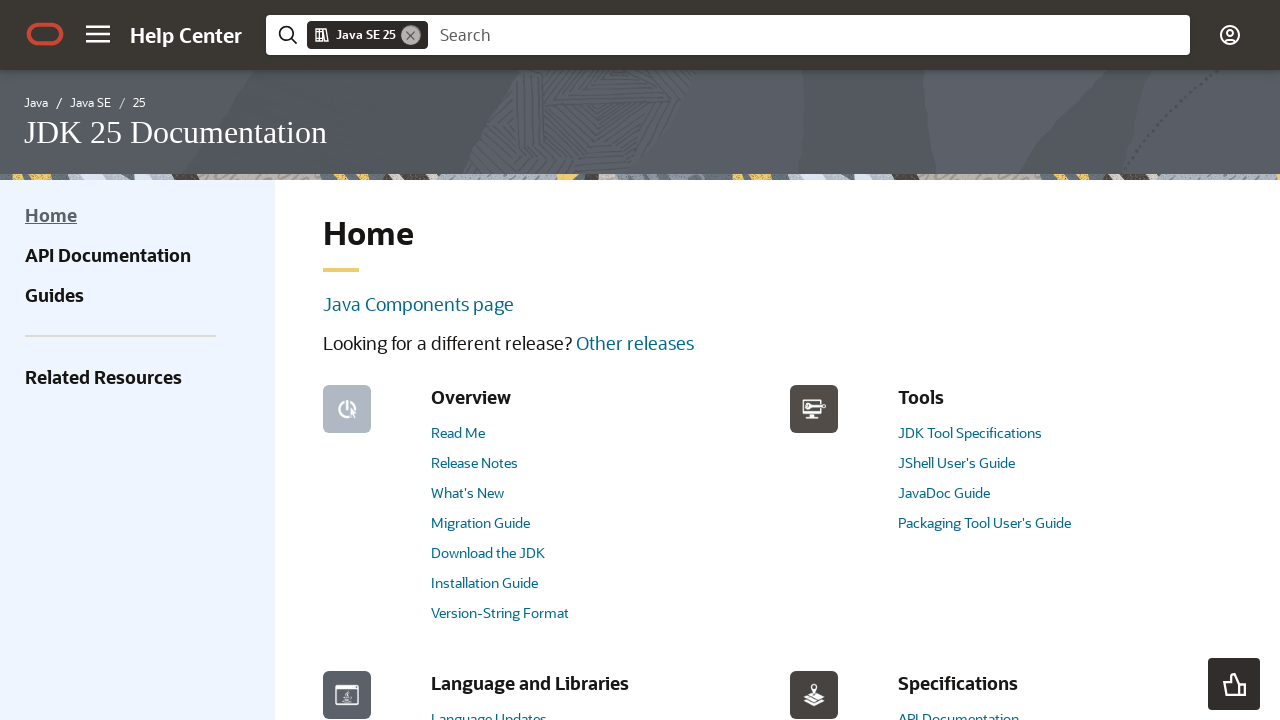

Navigated to Oracle JavaSE API documentation
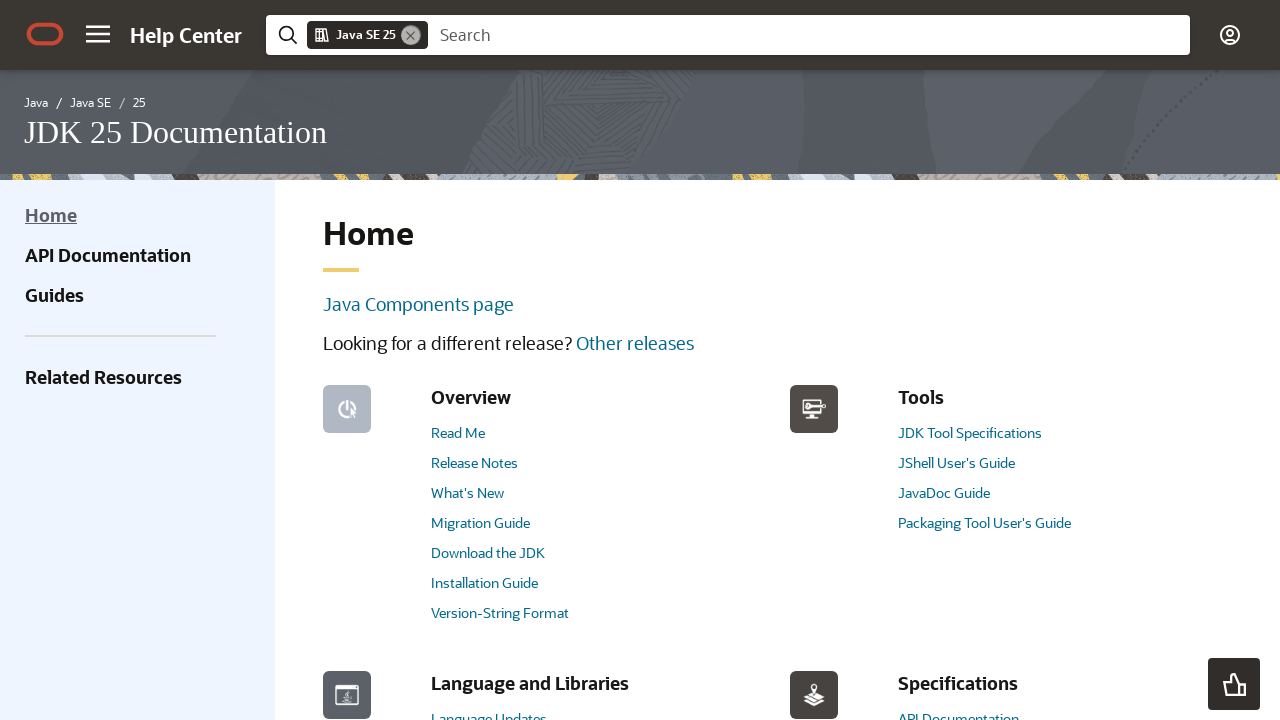

Counted frames on the page - found 0 frames
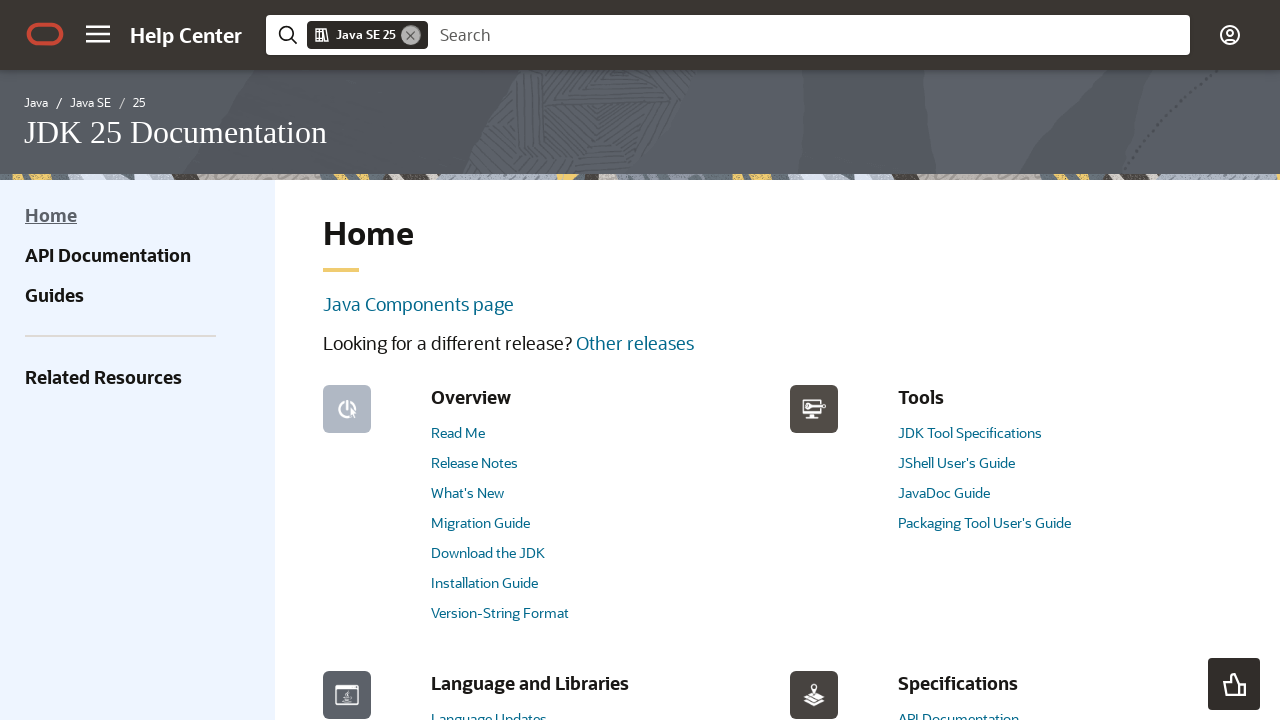

Printed frame count result: 0
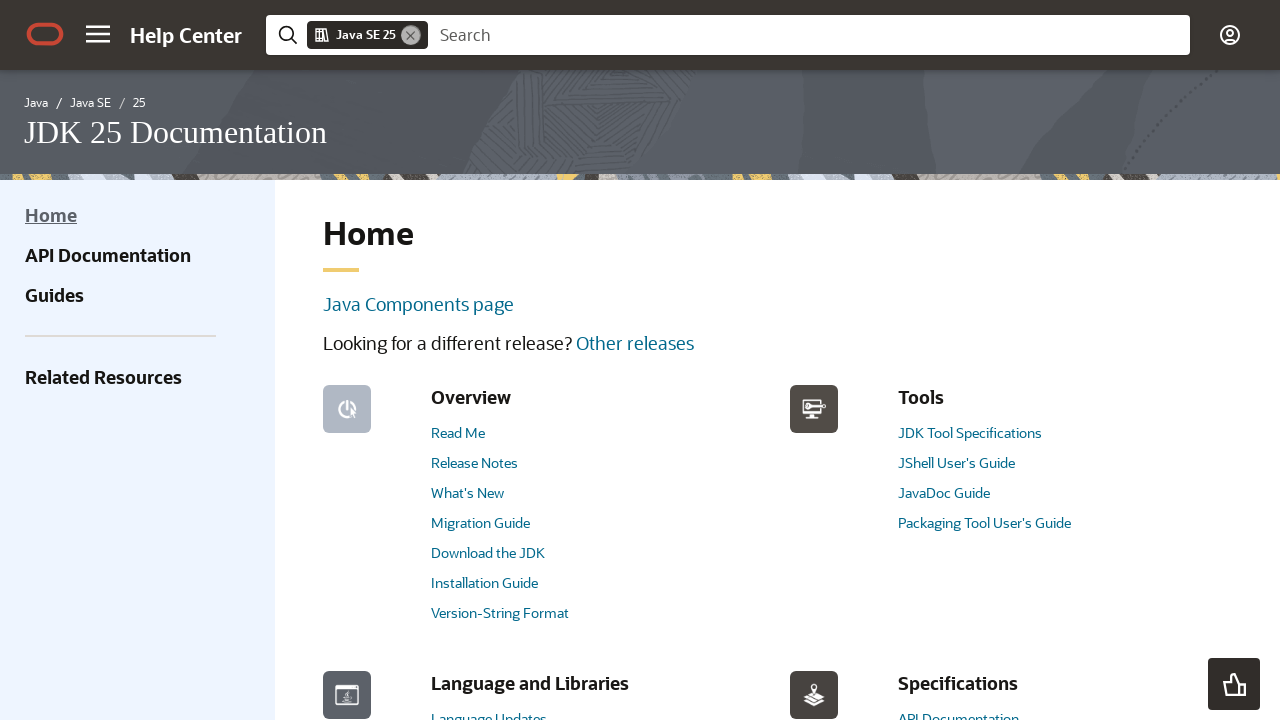

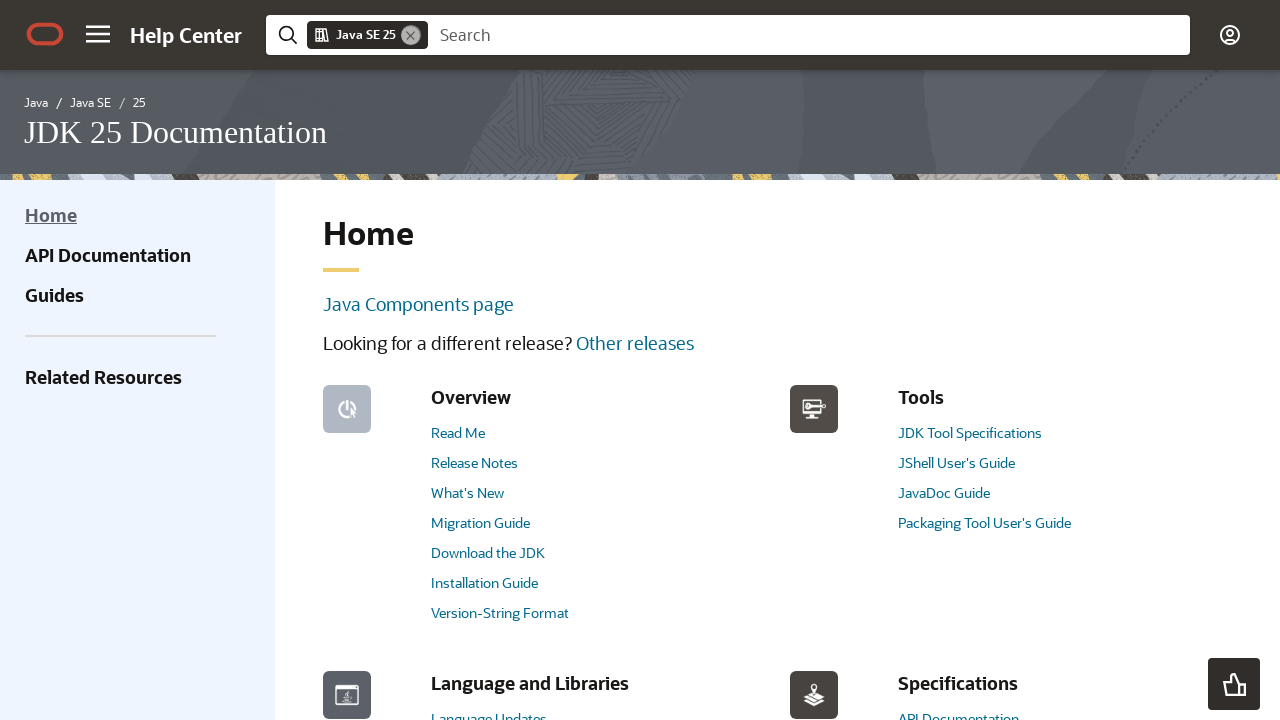